Tests modal dialog functionality by clicking a button to open a modal, then clicking a close button to dismiss it using JavaScript execution

Starting URL: https://formy-project.herokuapp.com/modal

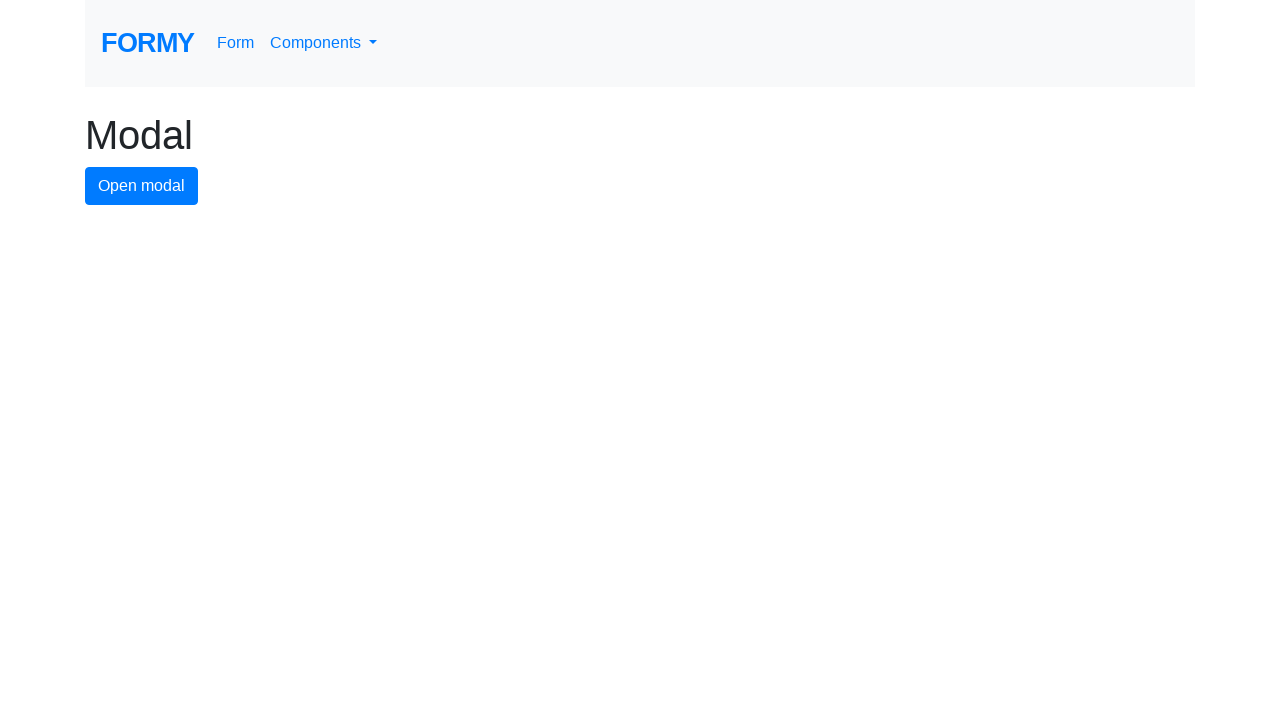

Clicked button to open modal dialog at (142, 186) on #modal-button
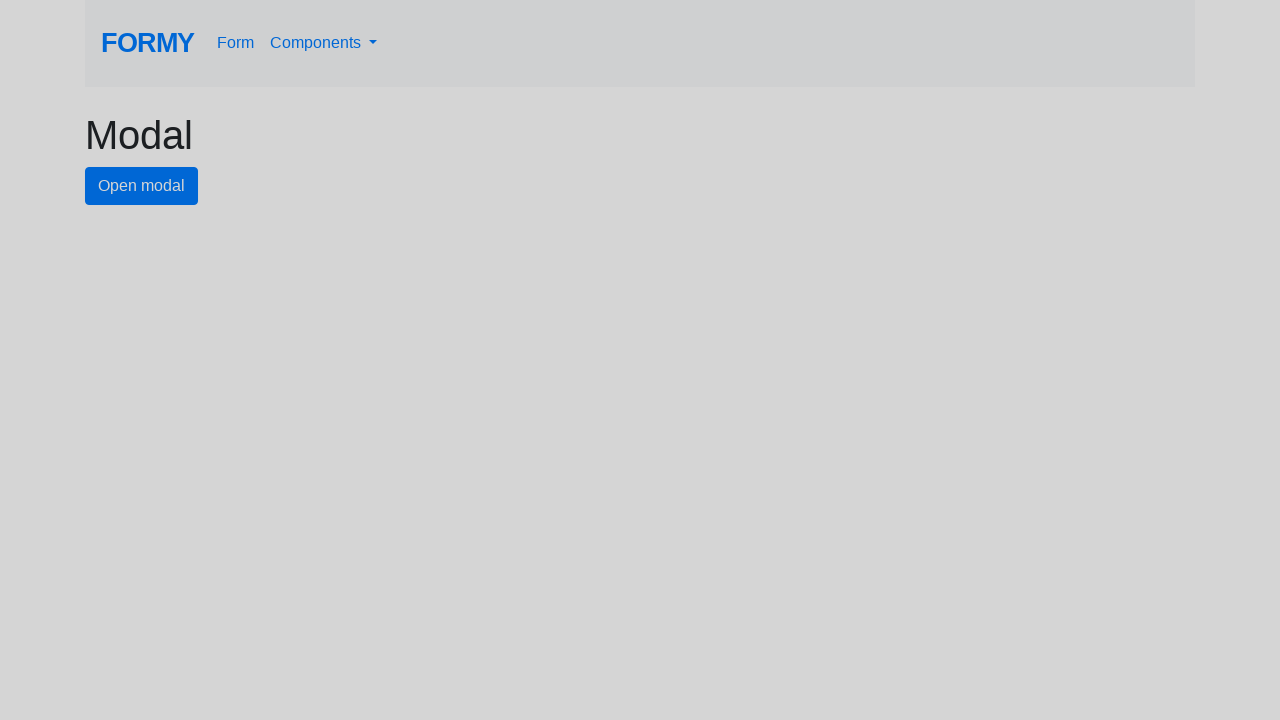

Modal dialog opened and close button is visible
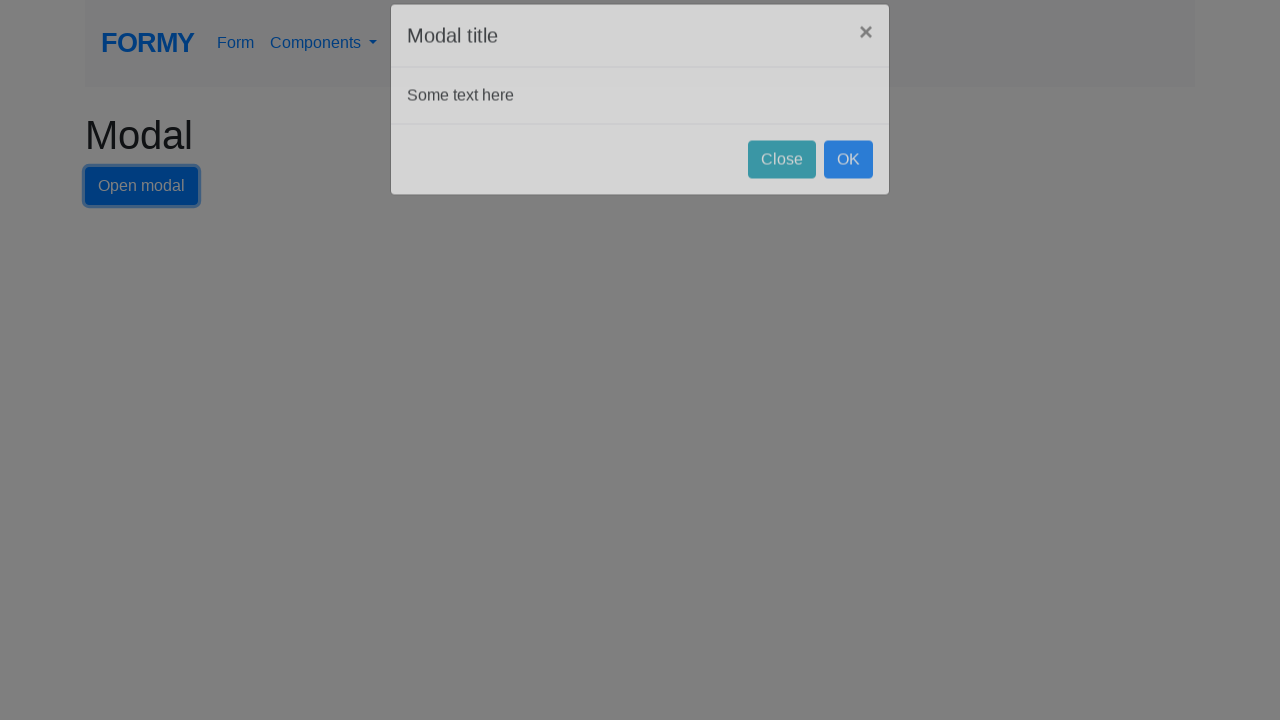

Clicked close button to dismiss modal dialog at (782, 184) on #close-button
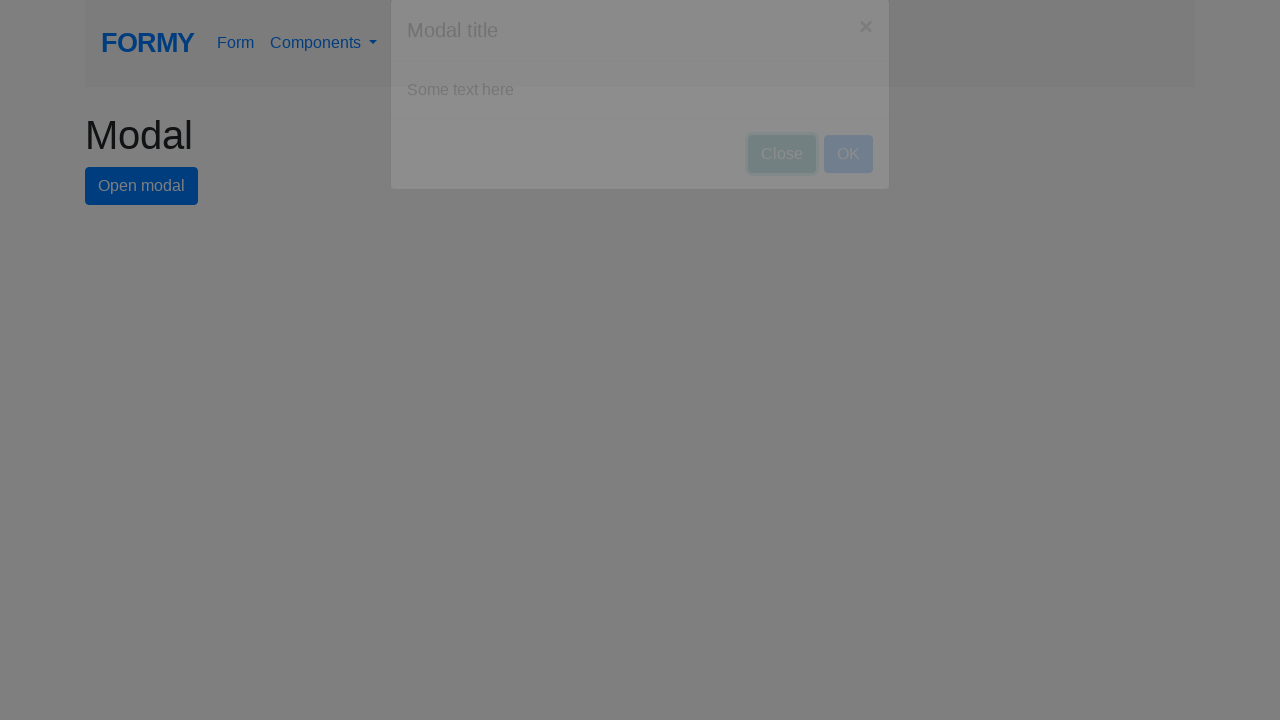

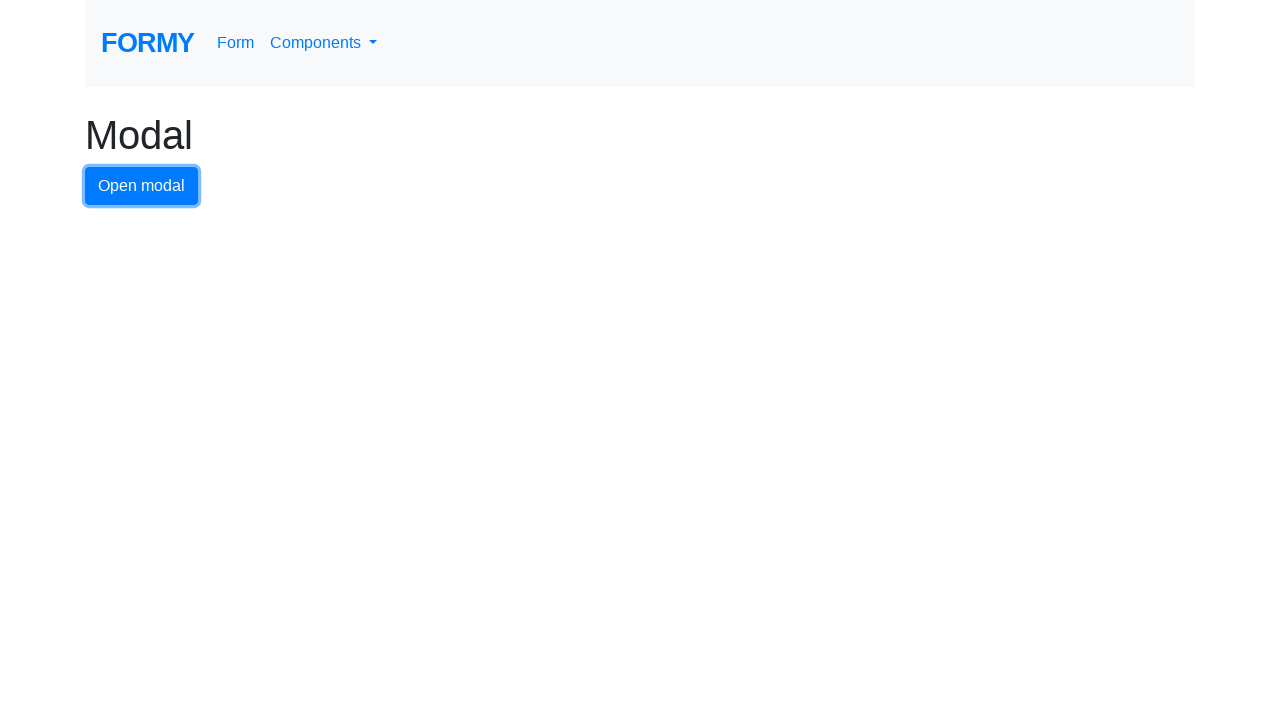